Tests checkbox functionality by navigating to the checkboxes page, checking the first checkbox, and unchecking the last checkbox

Starting URL: https://the-internet.herokuapp.com/

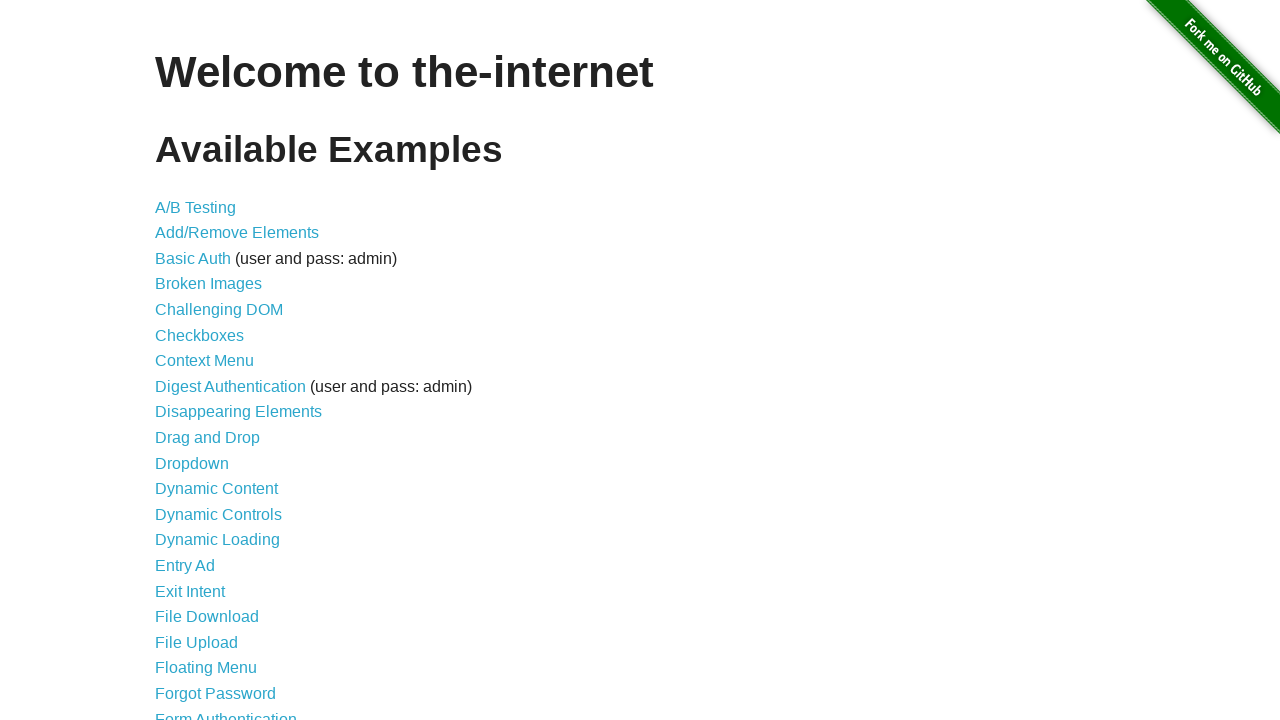

Clicked on checkboxes link at (200, 335) on internal:role=link >> internal:has-text="checkboxes"i
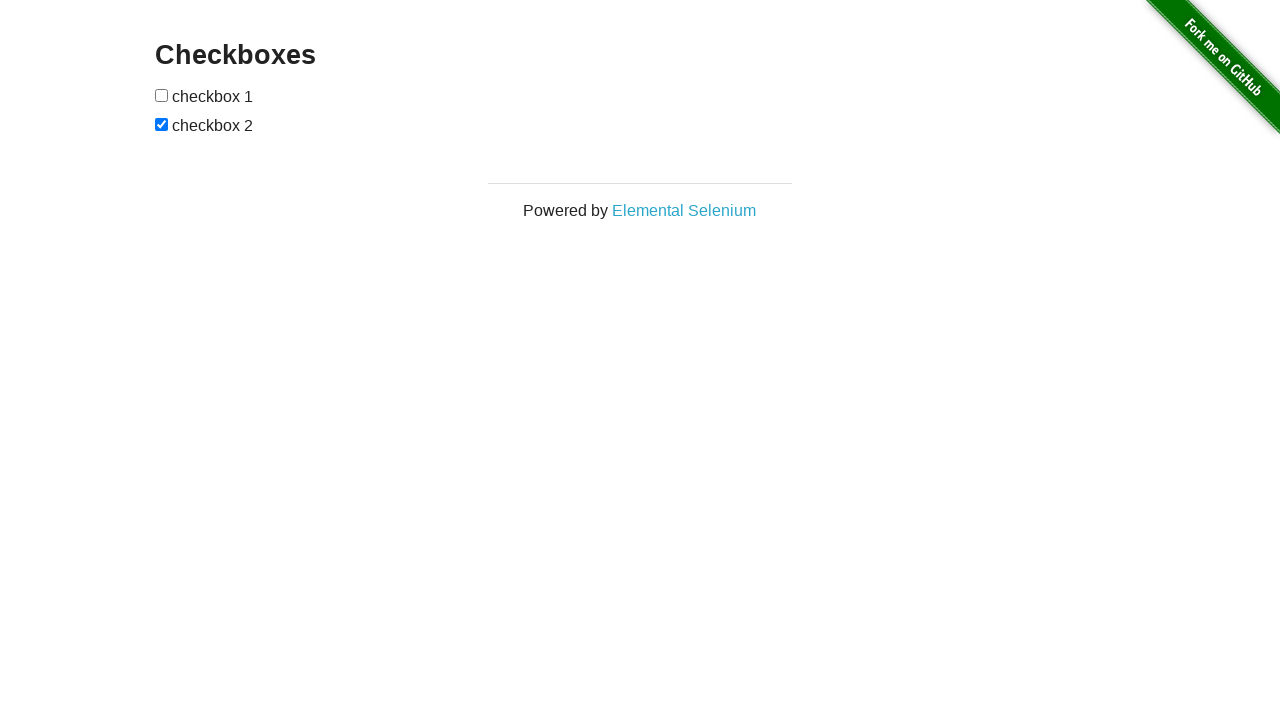

Verified heading loaded on checkboxes page
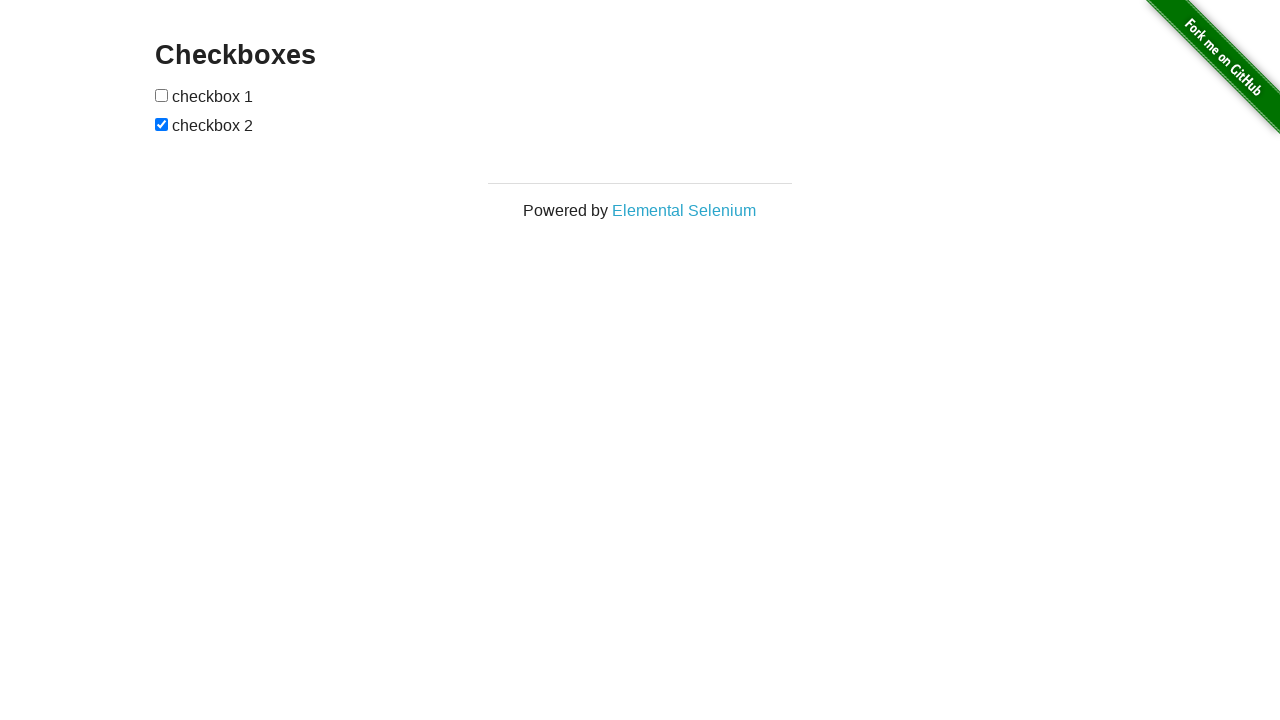

Located first checkbox element
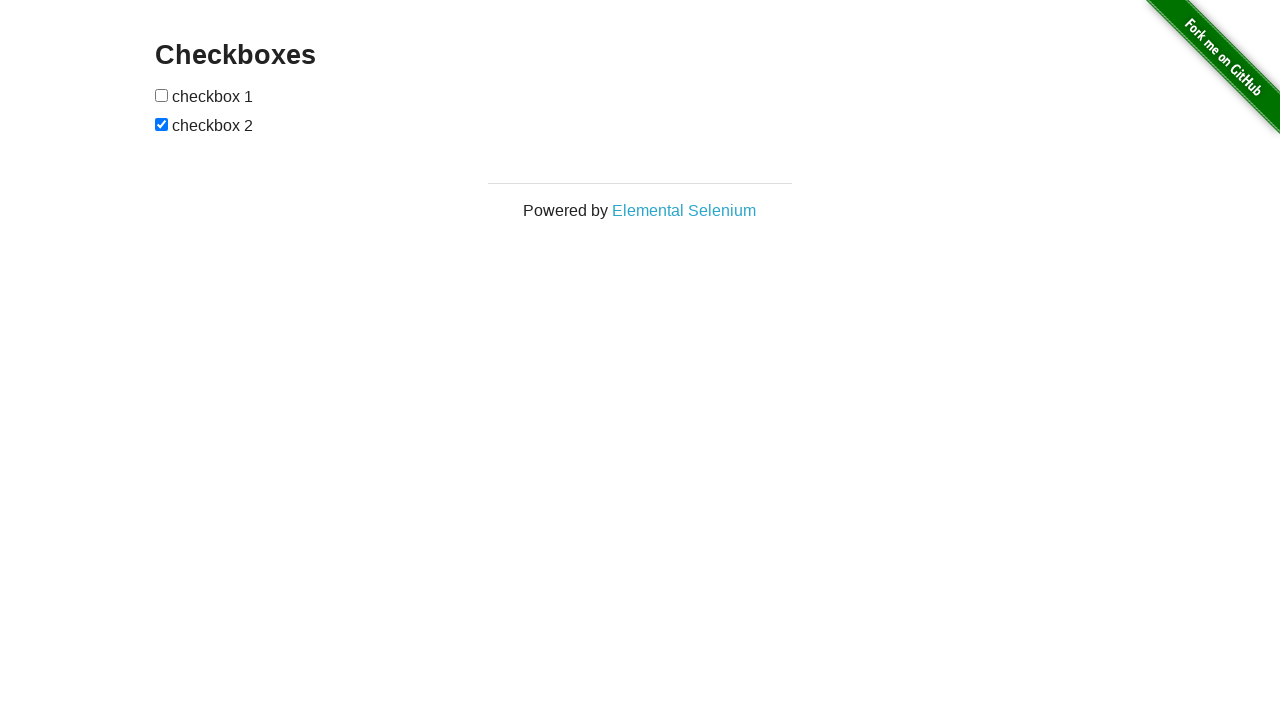

Checked the first checkbox at (162, 95) on internal:role=checkbox >> nth=0
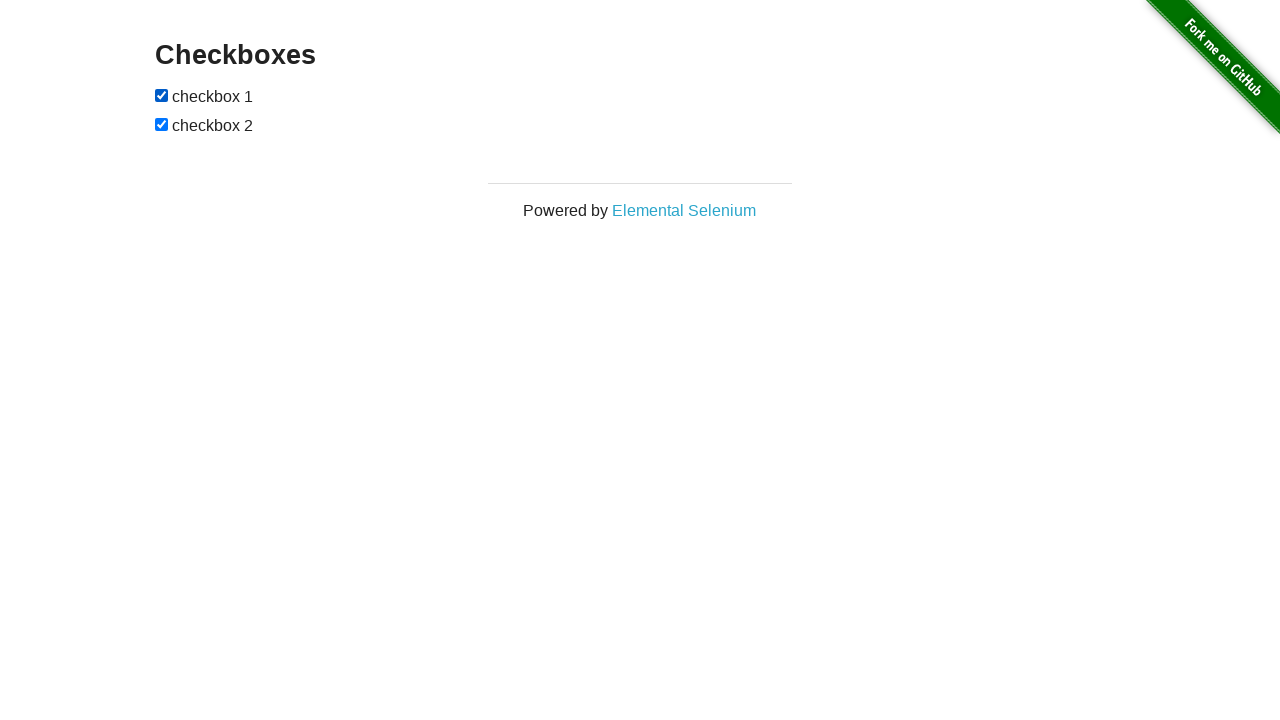

Located last checkbox element
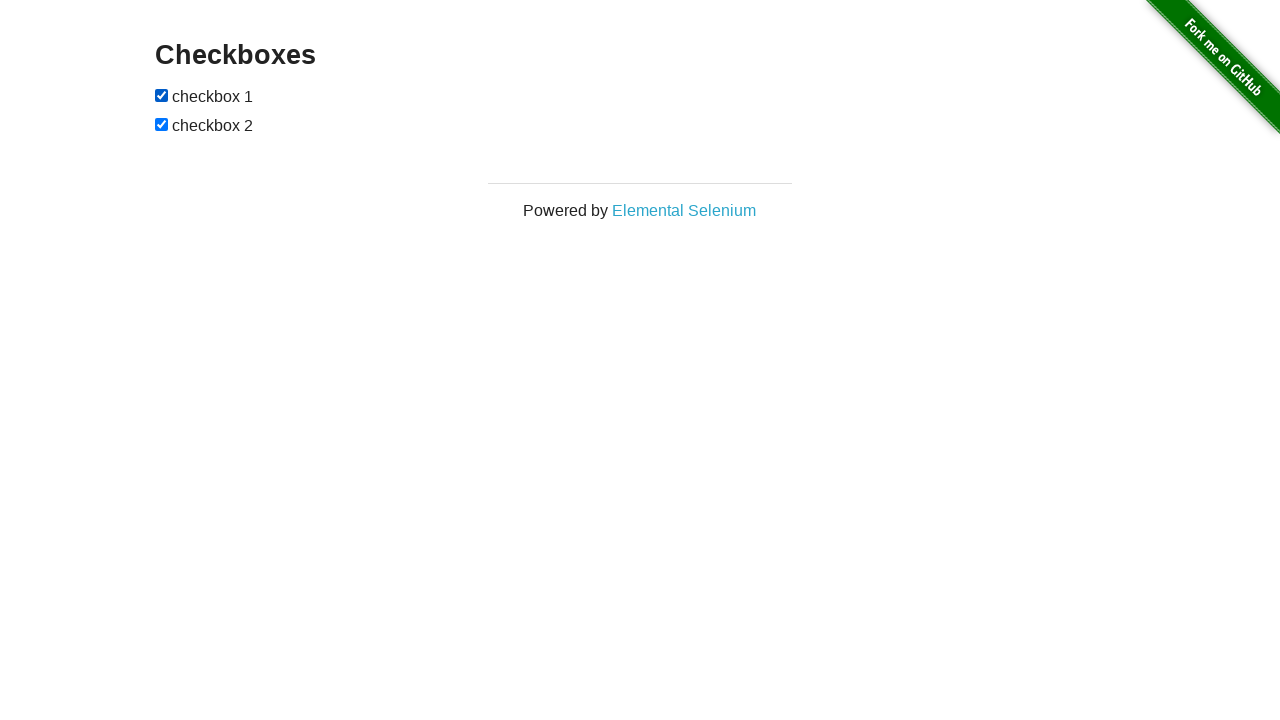

Unchecked the last checkbox at (162, 124) on internal:role=checkbox >> nth=-1
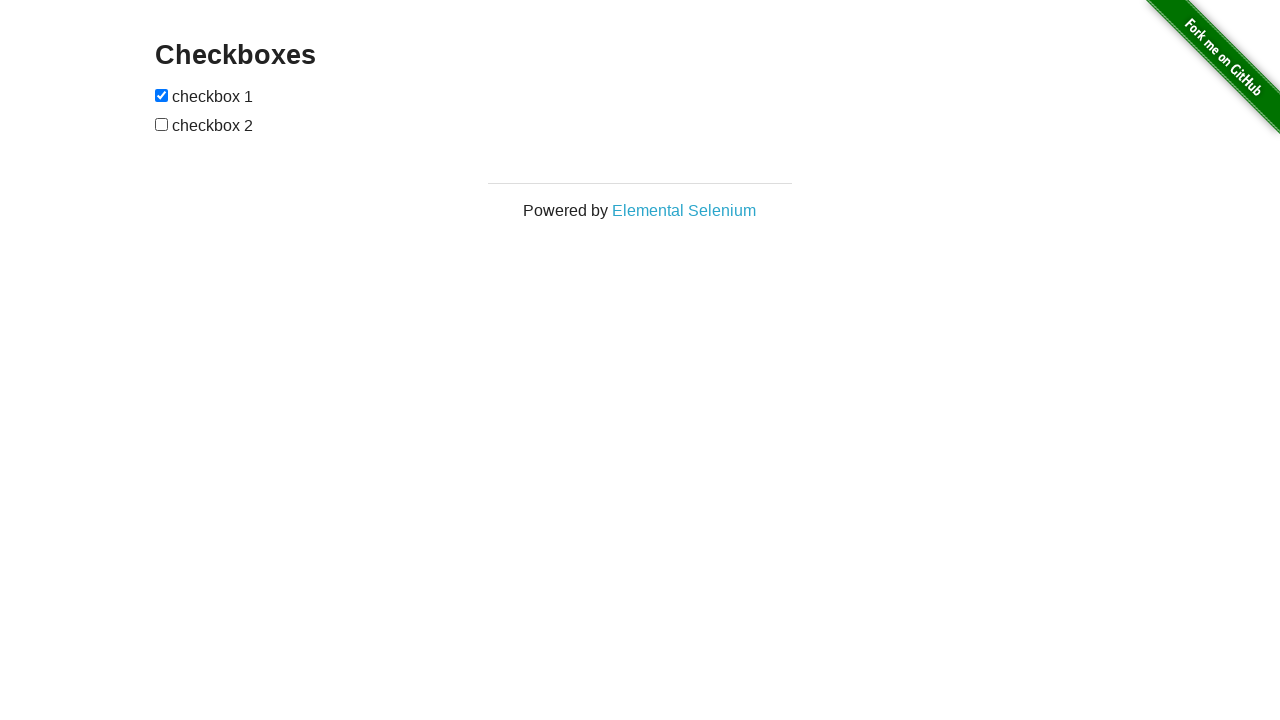

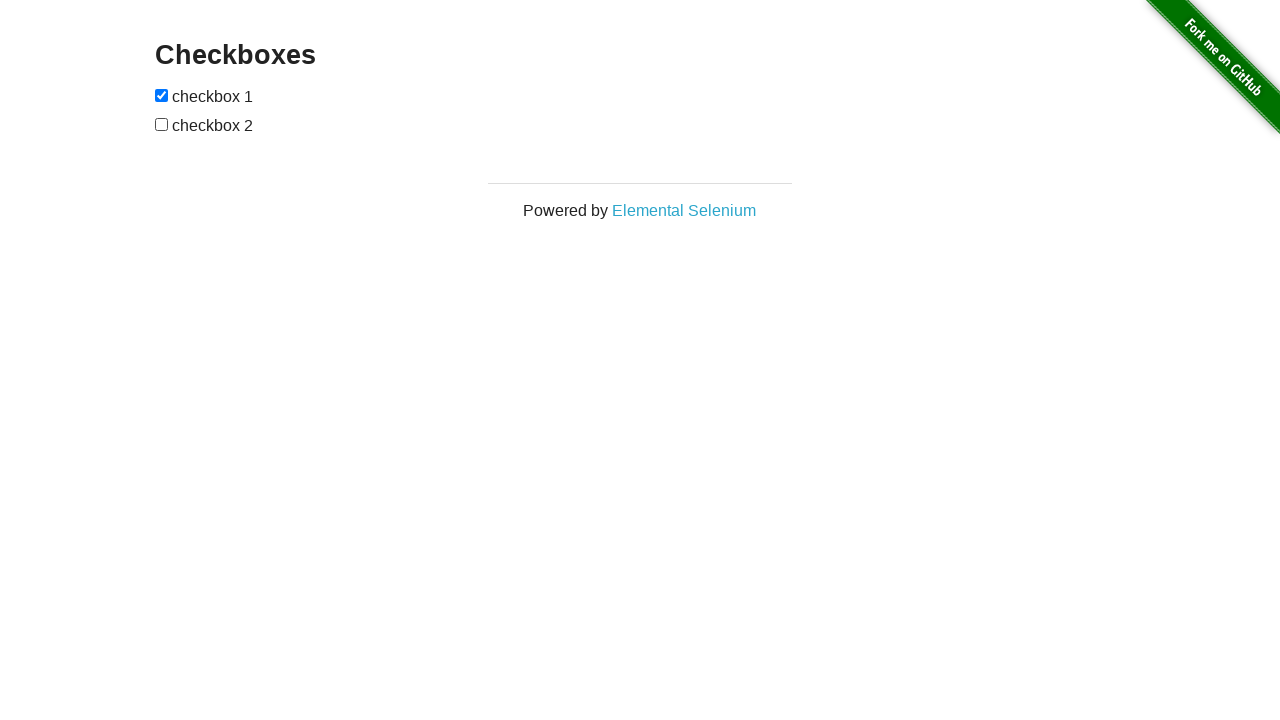